Tests JavaScript alert handling by triggering a prompt alert, entering text, and dismissing it

Starting URL: https://demoqa.com/alerts

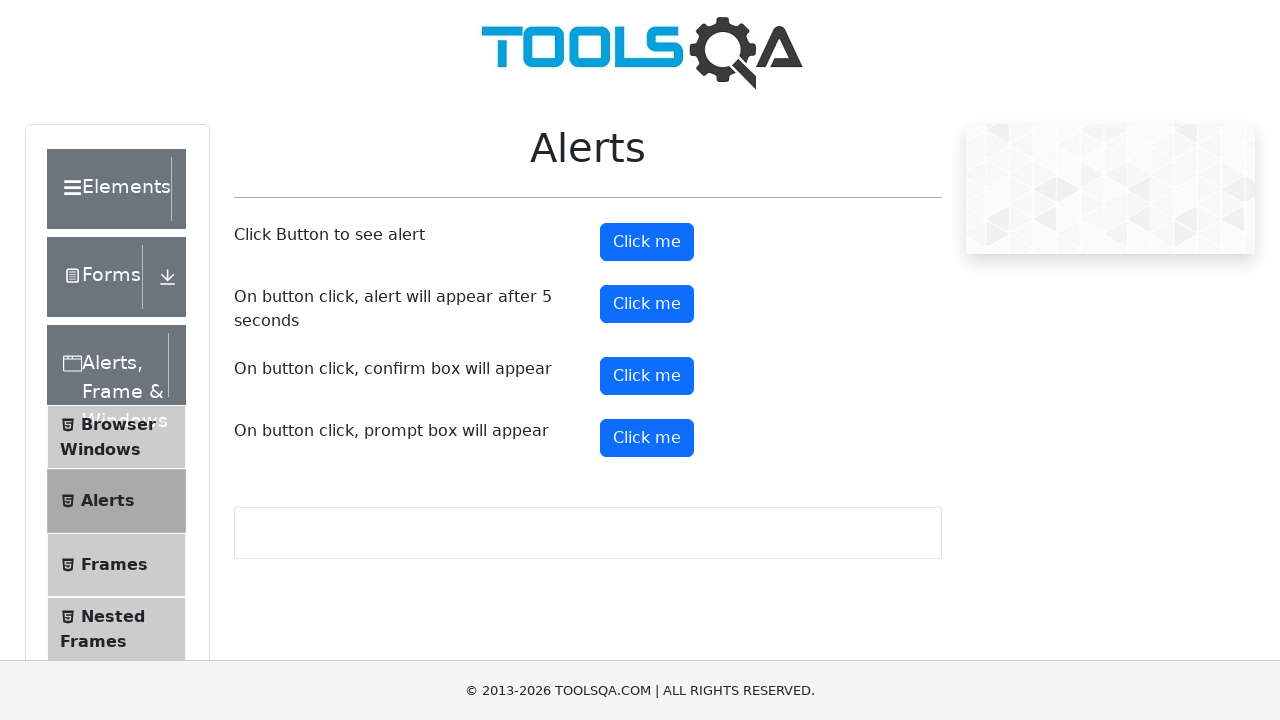

Set up dialog handler to accept prompt with text 'hello'
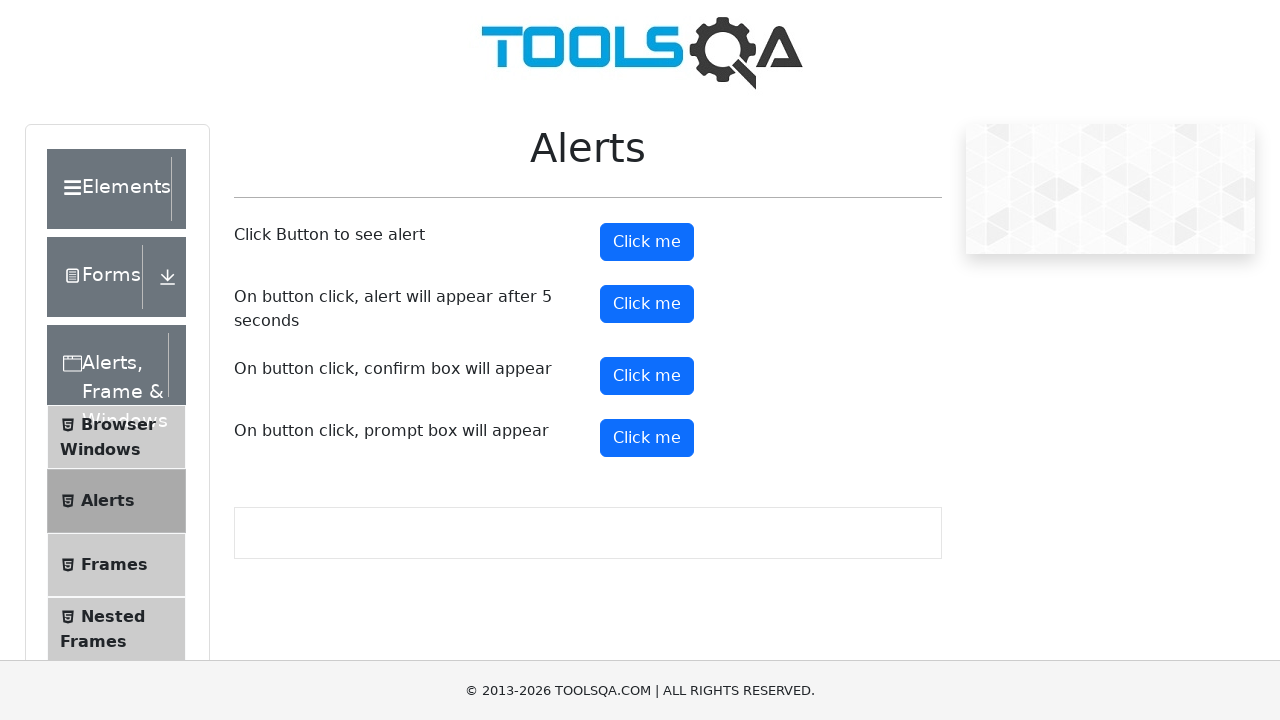

Clicked prompt button to trigger alert dialog at (647, 438) on #promtButton
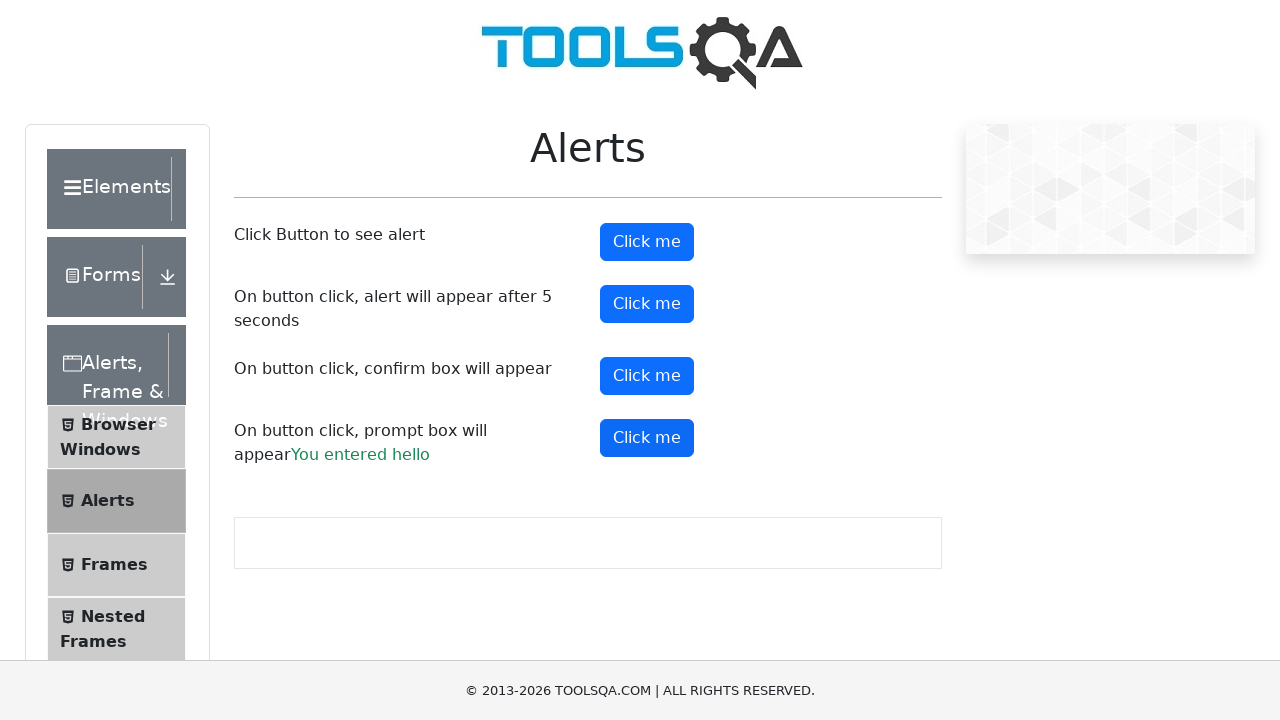

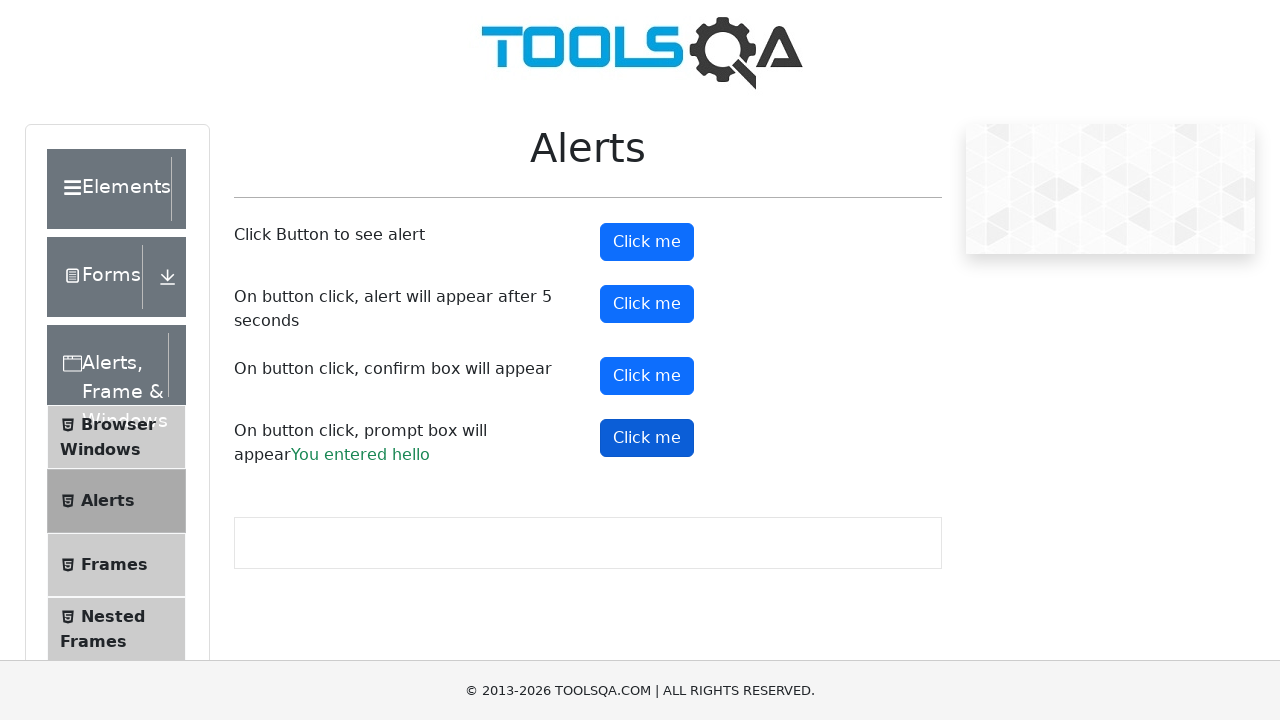